Navigates to the Selenium downloads page and clicks on the Blog link

Starting URL: https://www.selenium.dev/downloads/

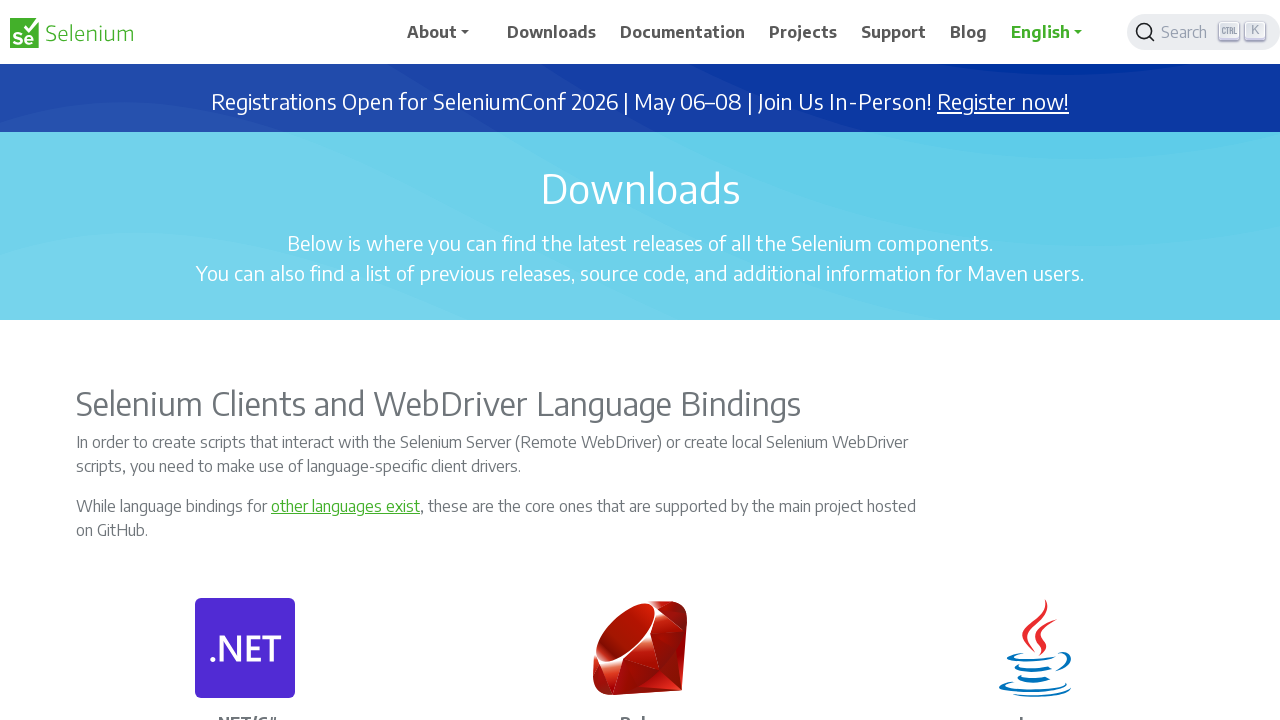

Clicked on the Blog link at (969, 32) on xpath=//span[contains(text(),'Blog')]
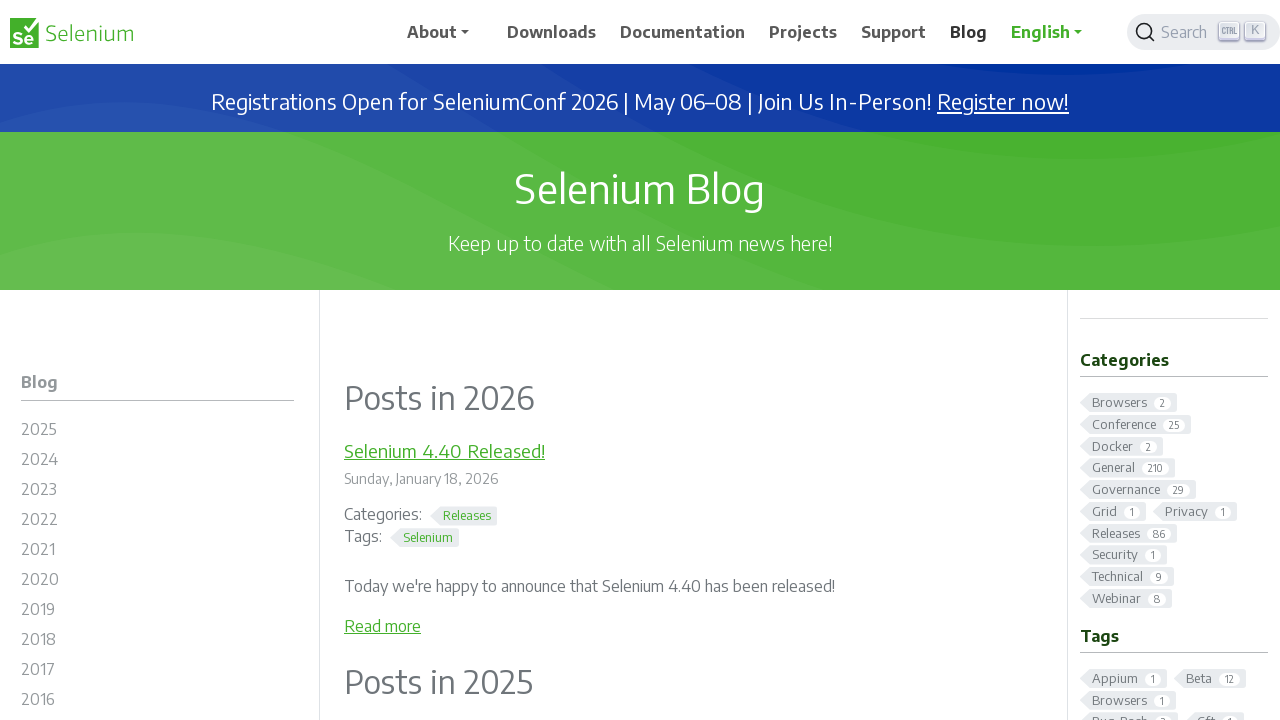

Blog page loaded and network became idle
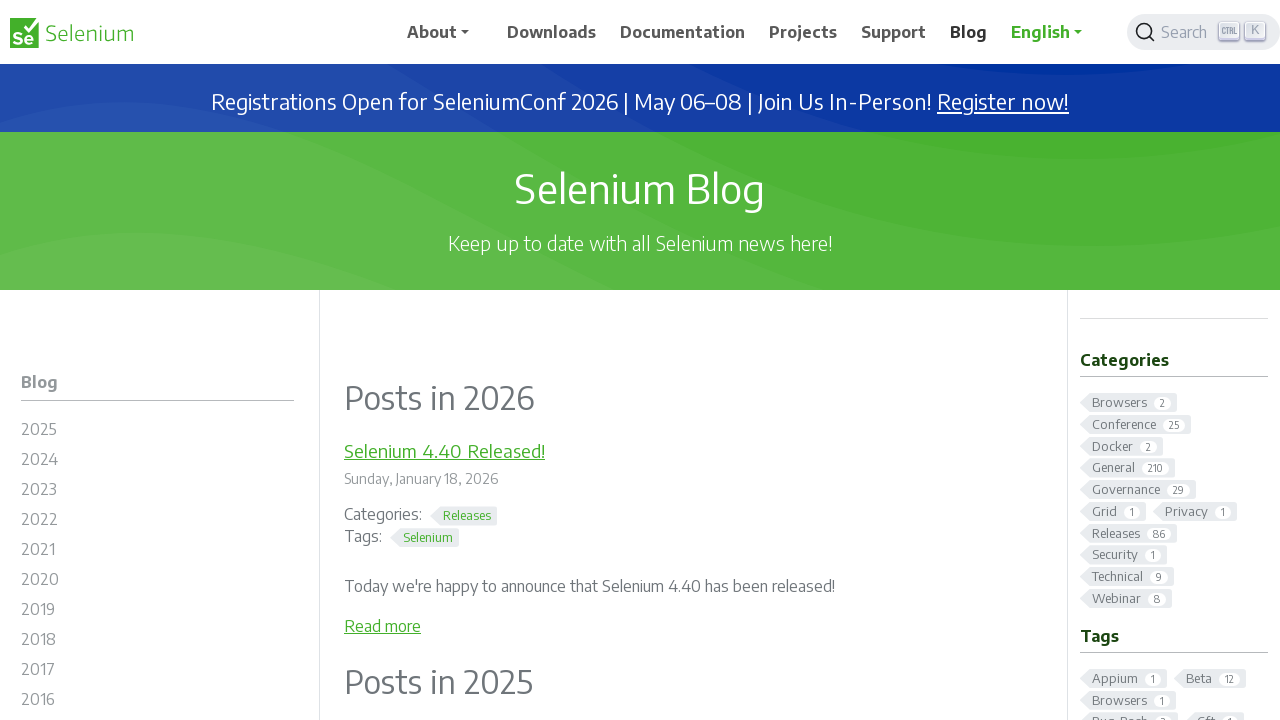

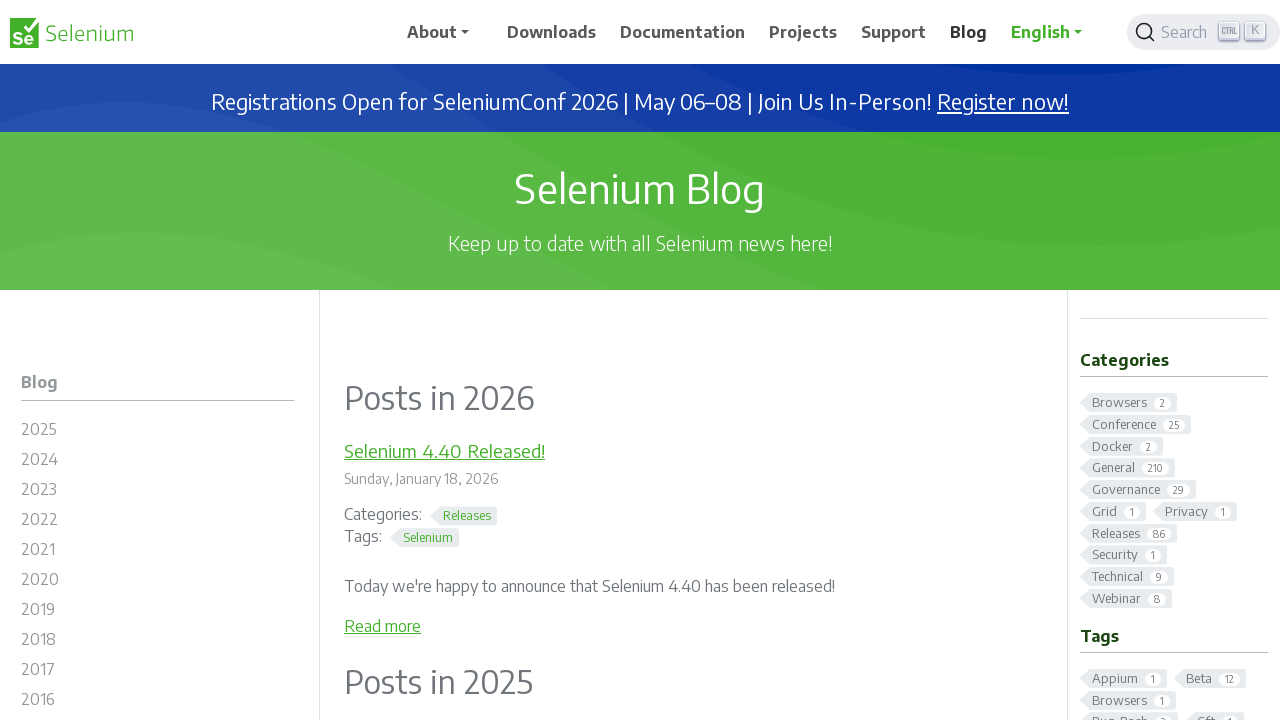